Tests click and hold functionality by drawing a circular pattern on a canvas element.

Starting URL: https://bonigarcia.dev/selenium-webdriver-java/draw-in-canvas.html

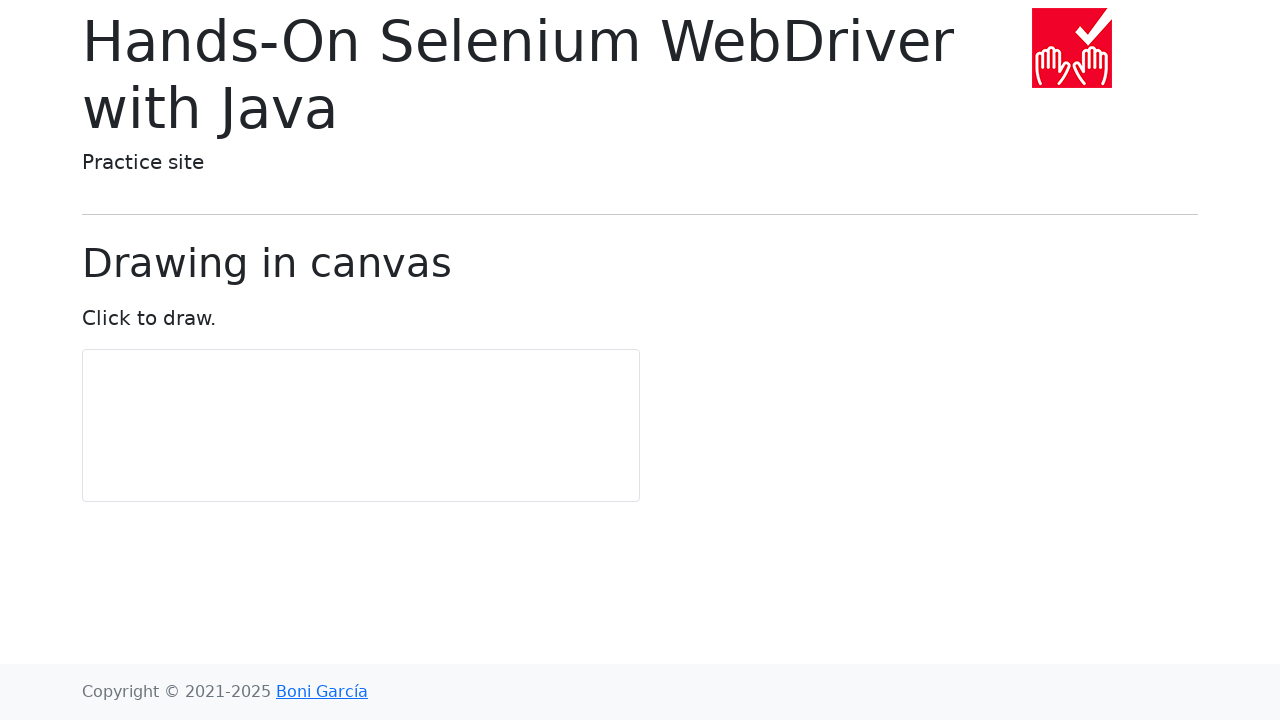

Located canvas element
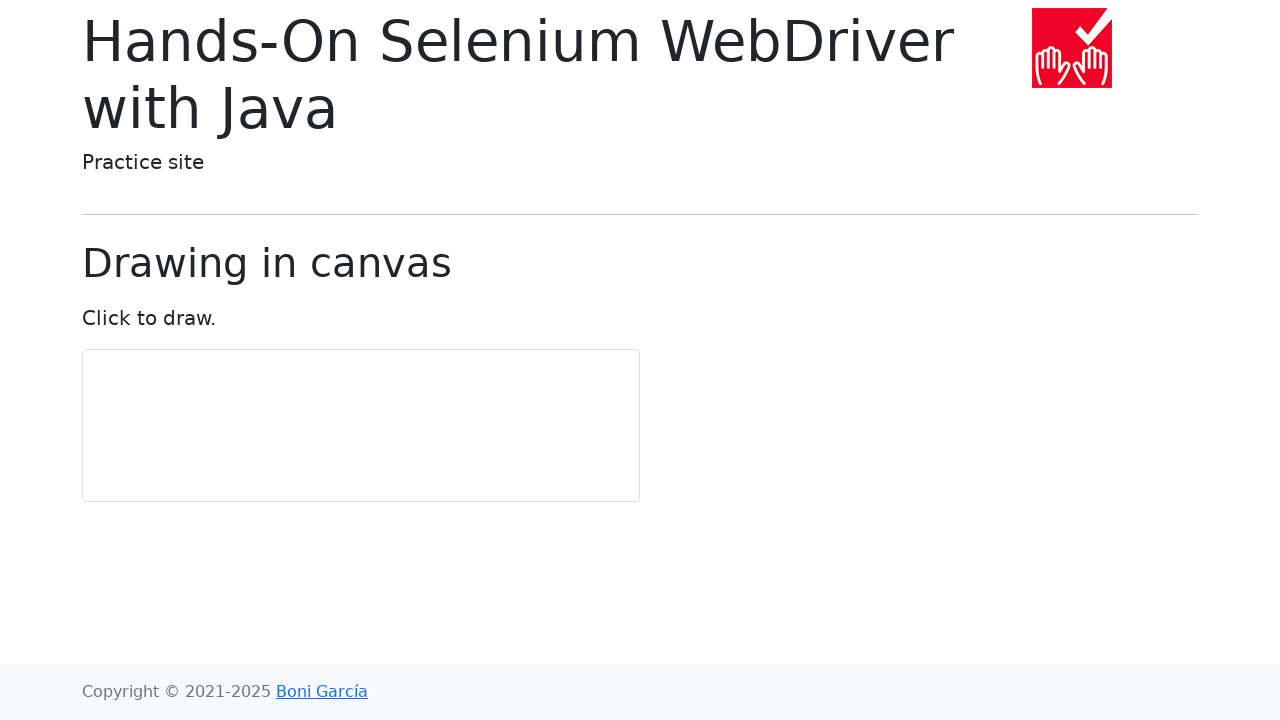

Retrieved canvas bounding box
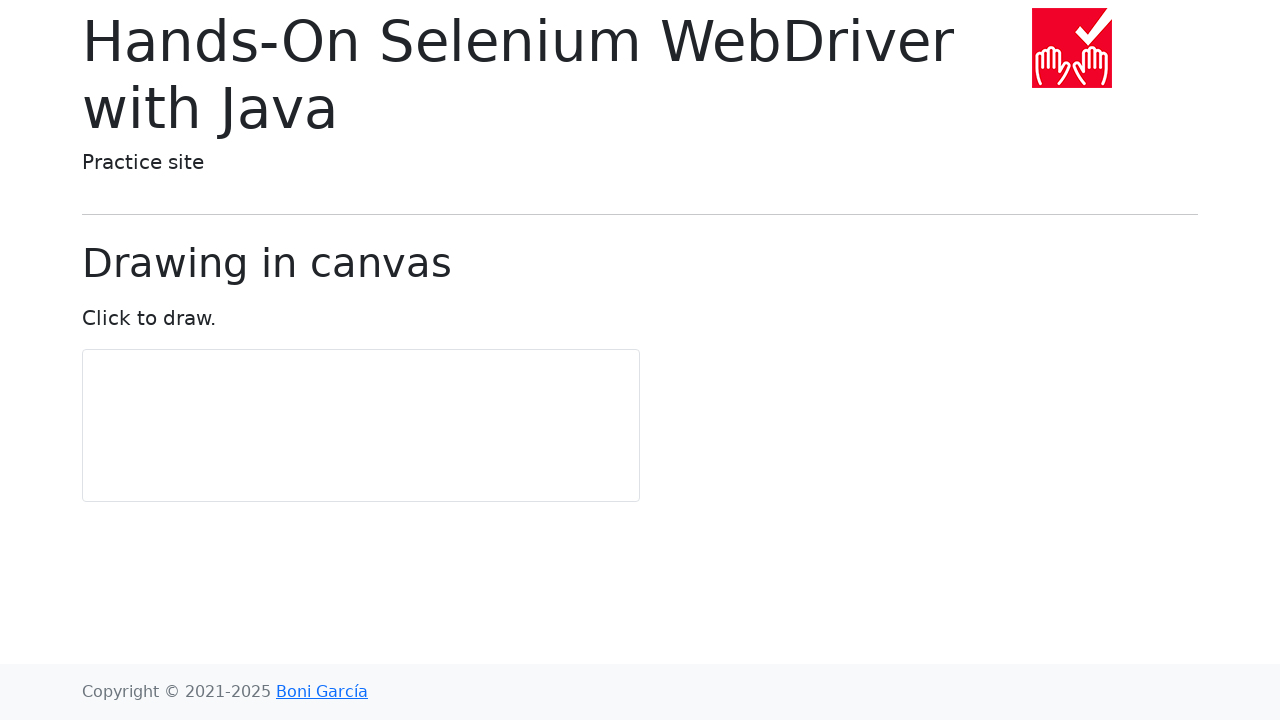

Calculated canvas center coordinates
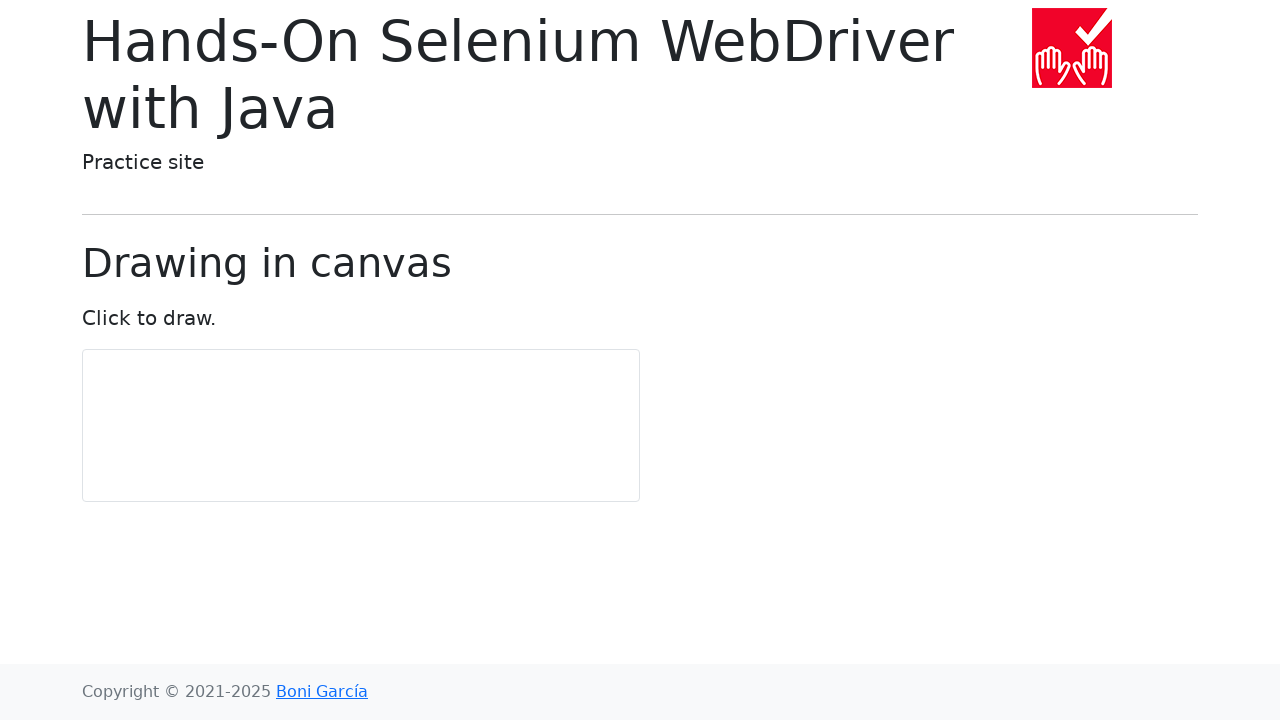

Moved mouse to canvas center at (361, 426)
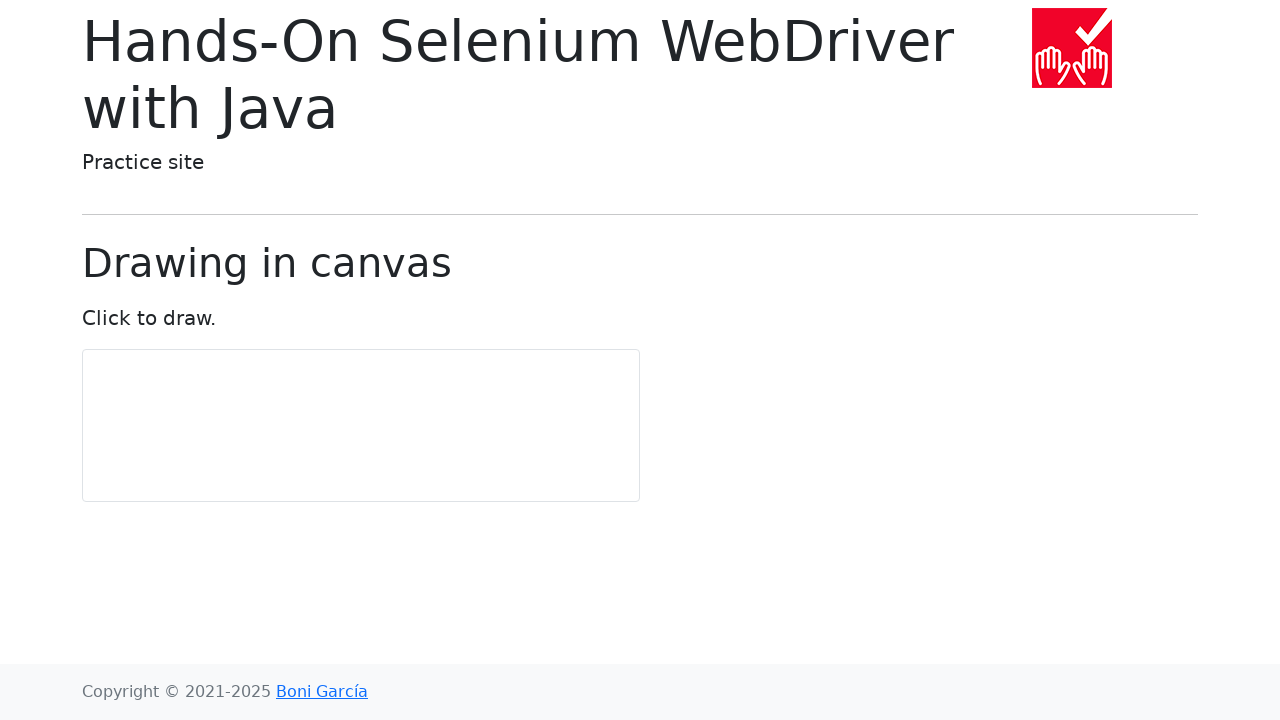

Pressed mouse button down to start drawing at (361, 426)
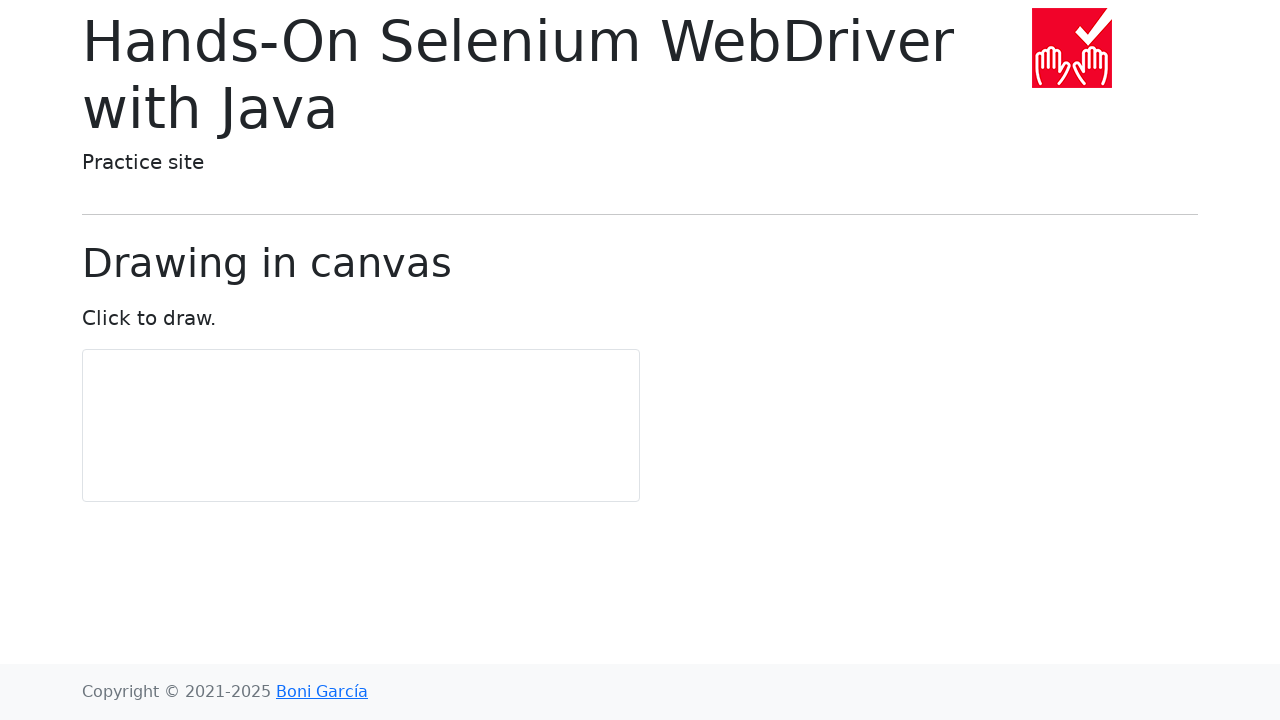

Moved mouse to point 1/11 in circular pattern at (361, 434)
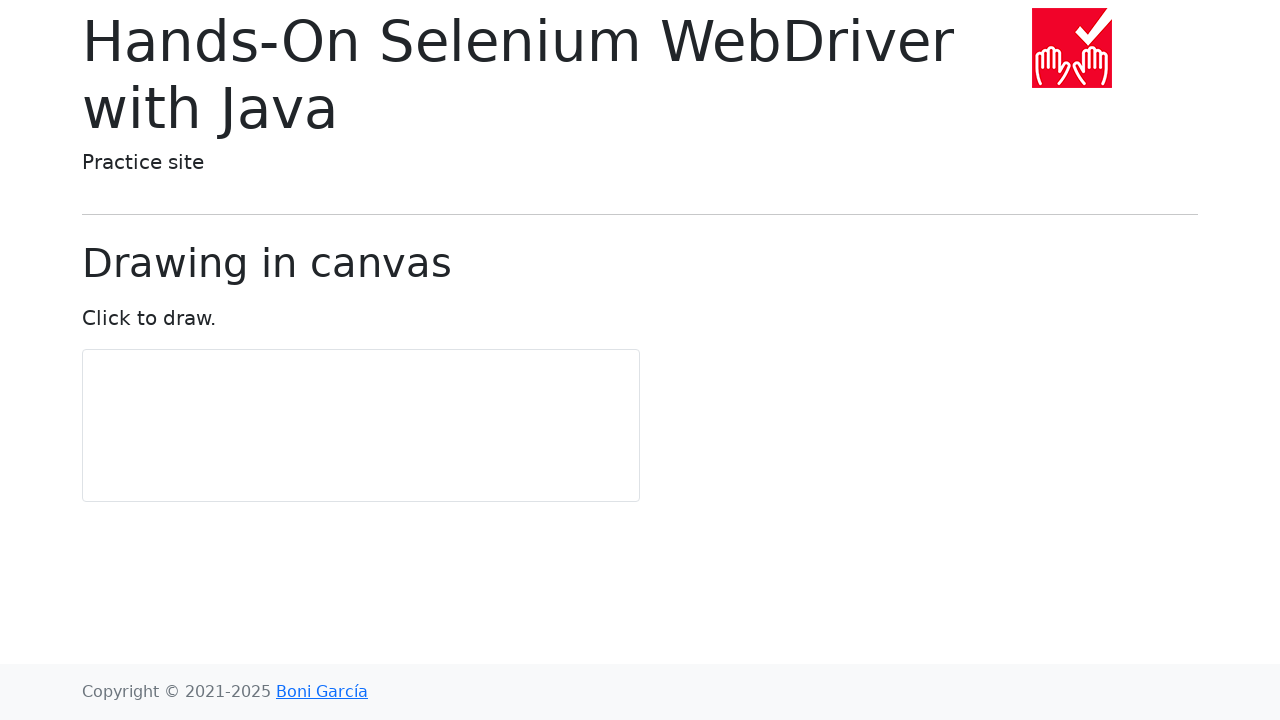

Moved mouse to point 2/11 in circular pattern at (366, 440)
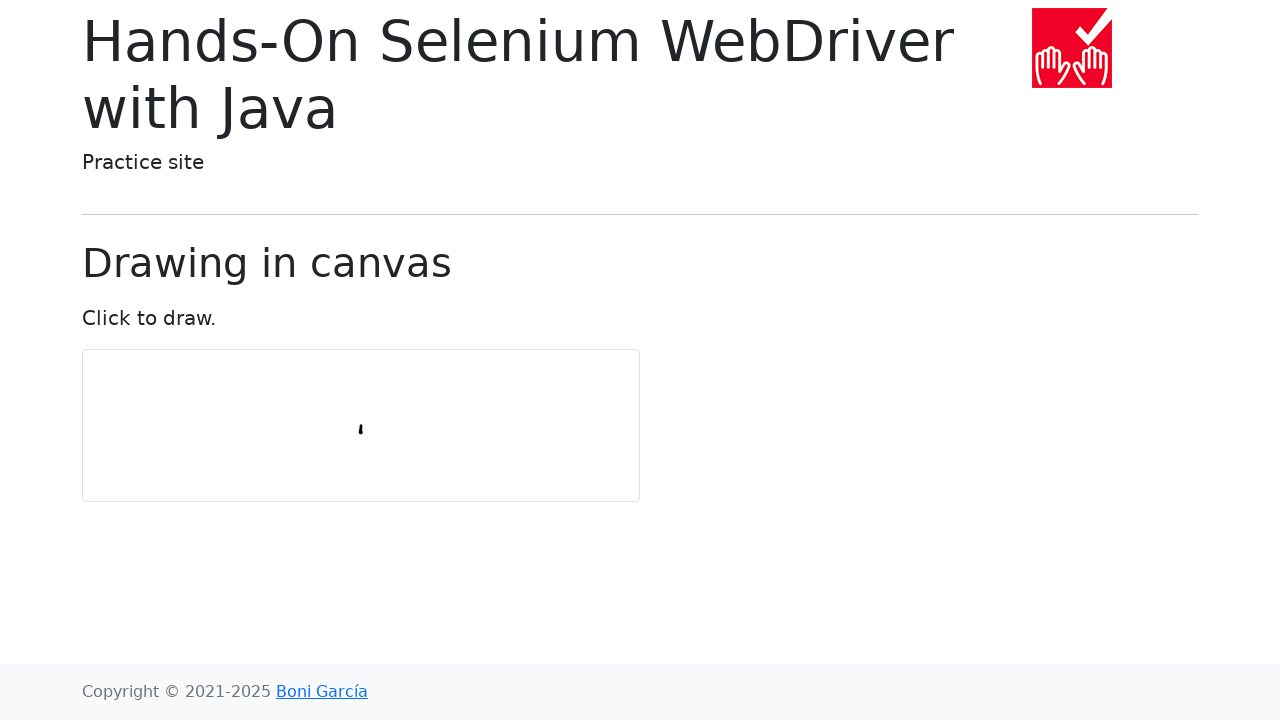

Moved mouse to point 3/11 in circular pattern at (373, 443)
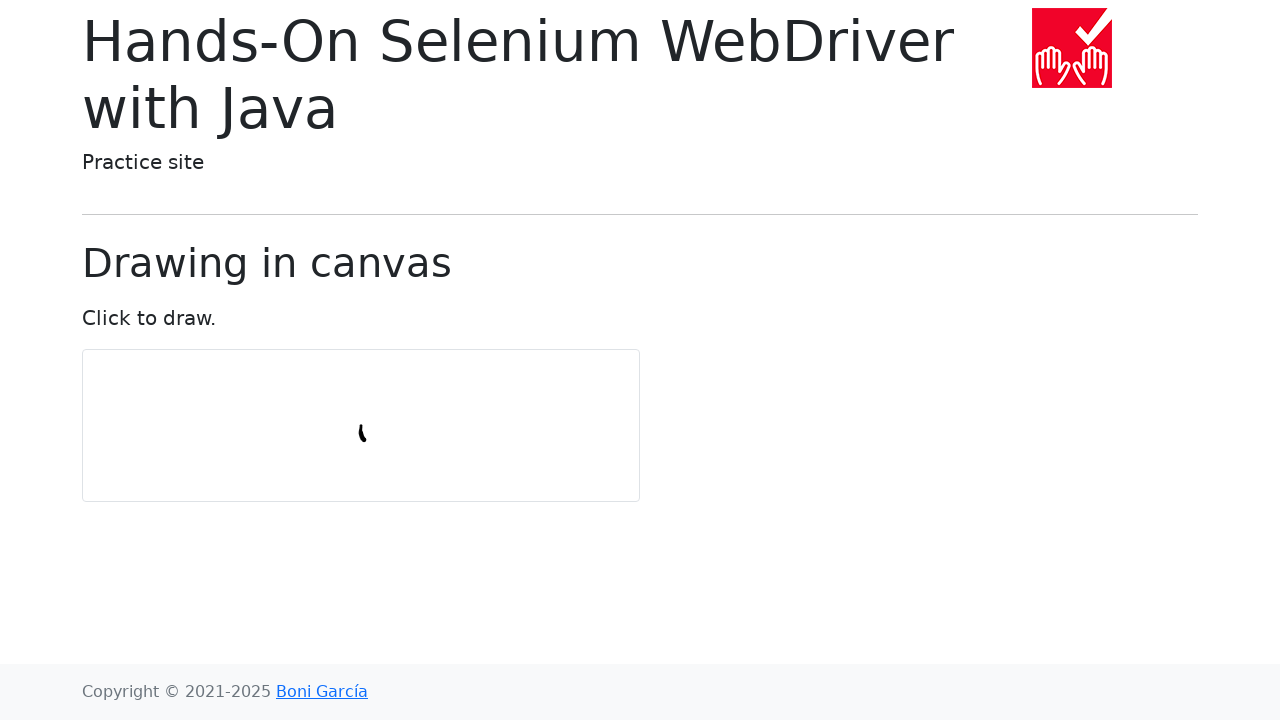

Moved mouse to point 4/11 in circular pattern at (381, 440)
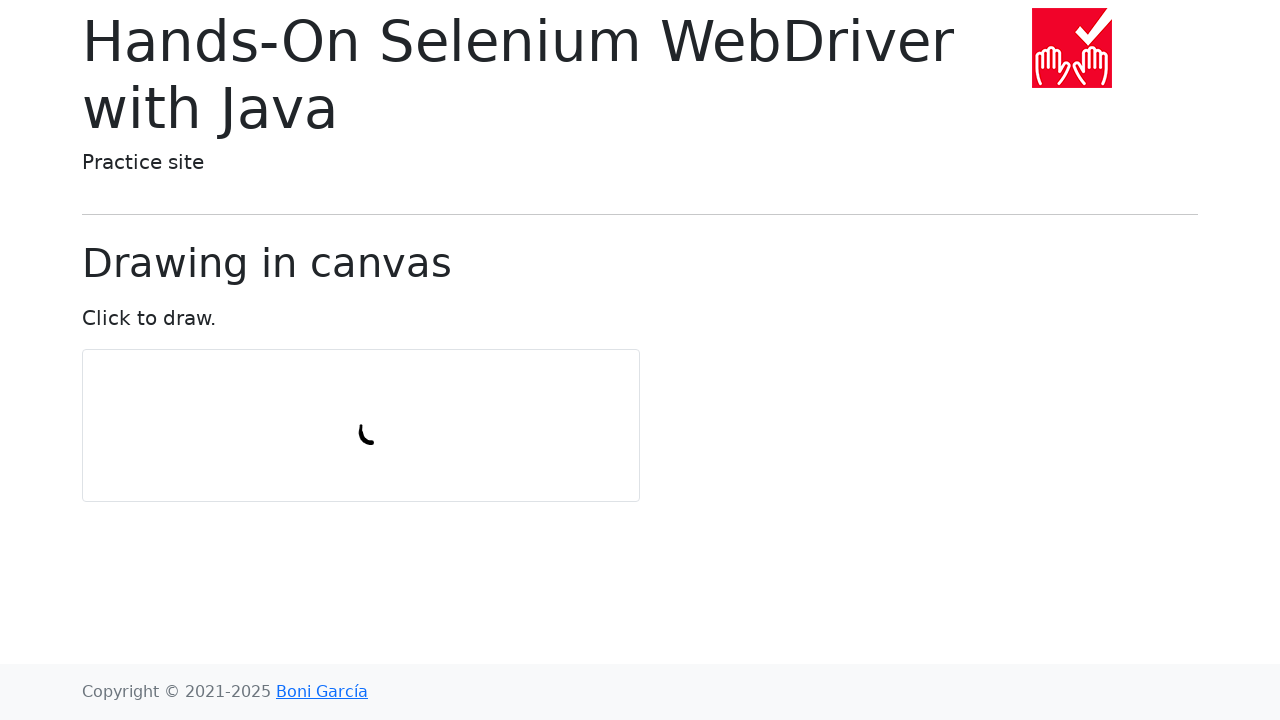

Moved mouse to point 5/11 in circular pattern at (386, 434)
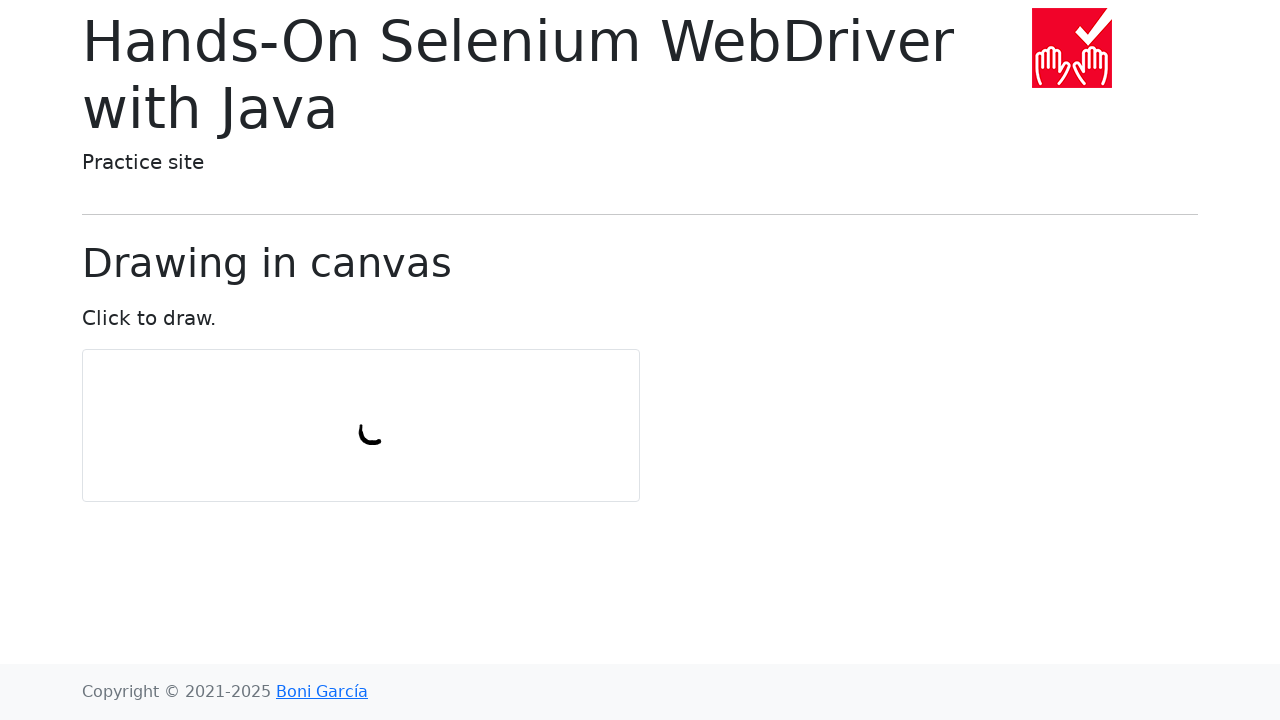

Moved mouse to point 6/11 in circular pattern at (386, 426)
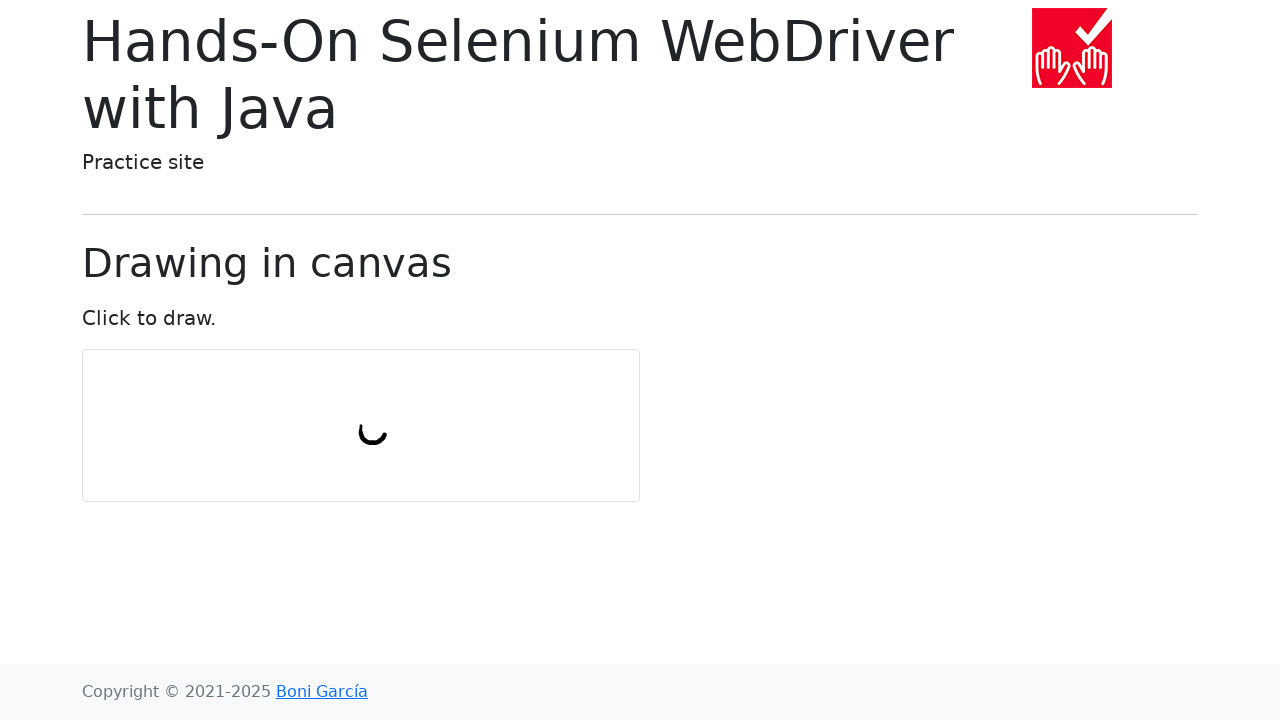

Moved mouse to point 7/11 in circular pattern at (381, 419)
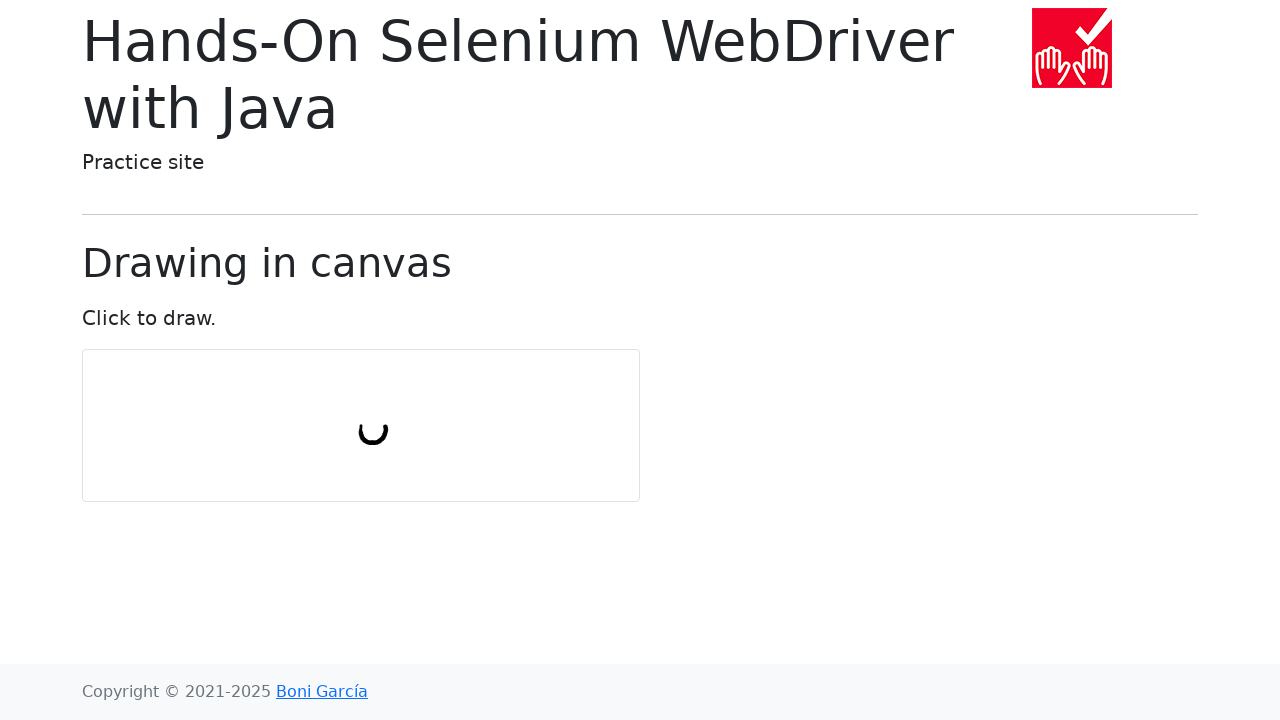

Moved mouse to point 8/11 in circular pattern at (373, 417)
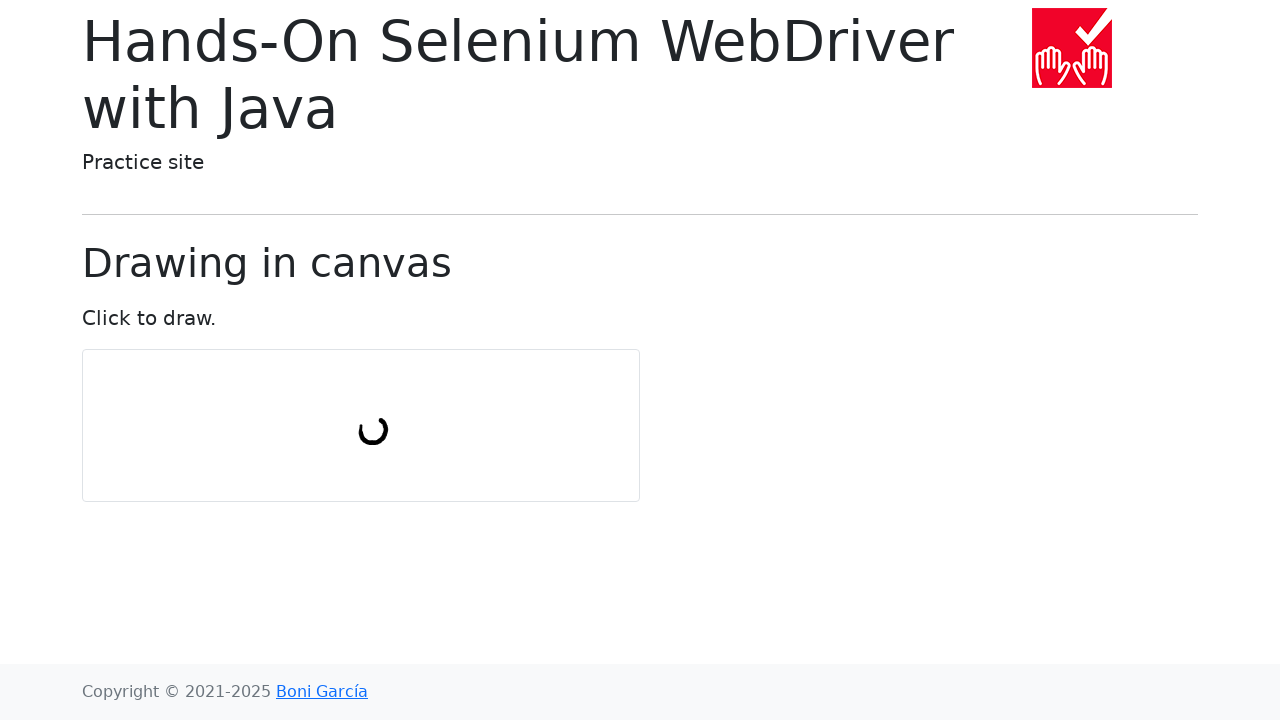

Moved mouse to point 9/11 in circular pattern at (366, 419)
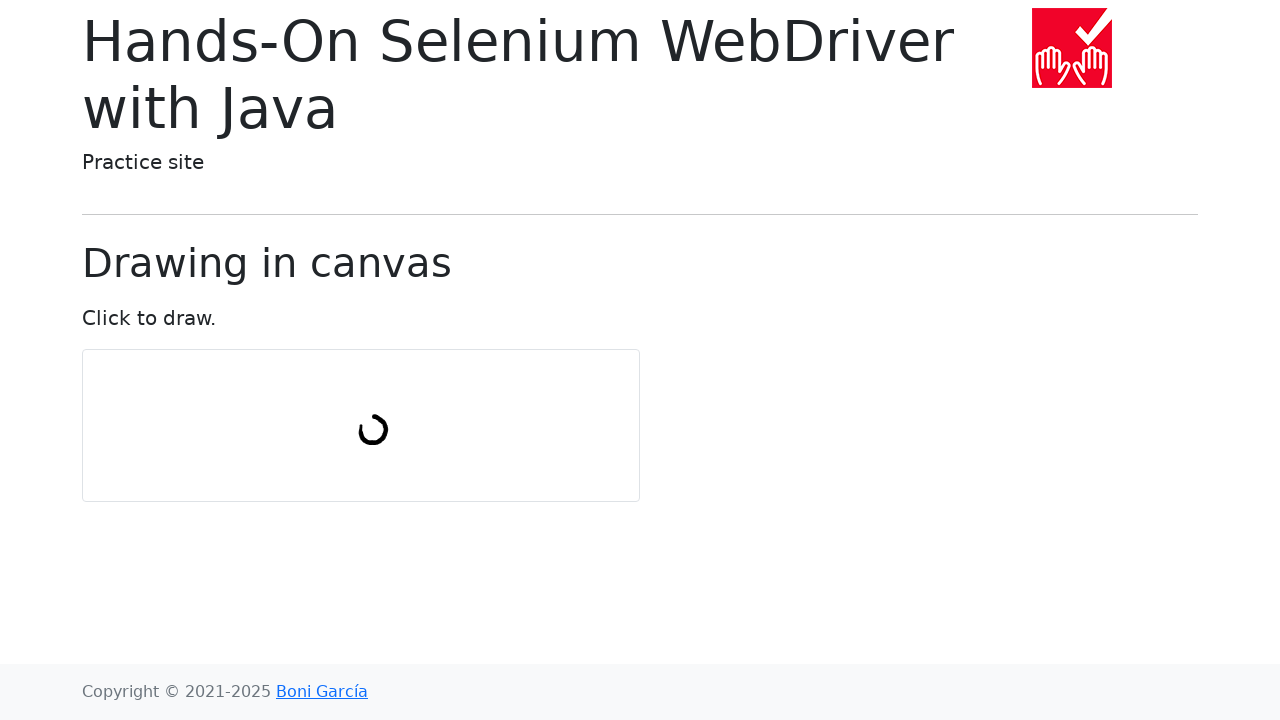

Moved mouse to point 10/11 in circular pattern at (361, 426)
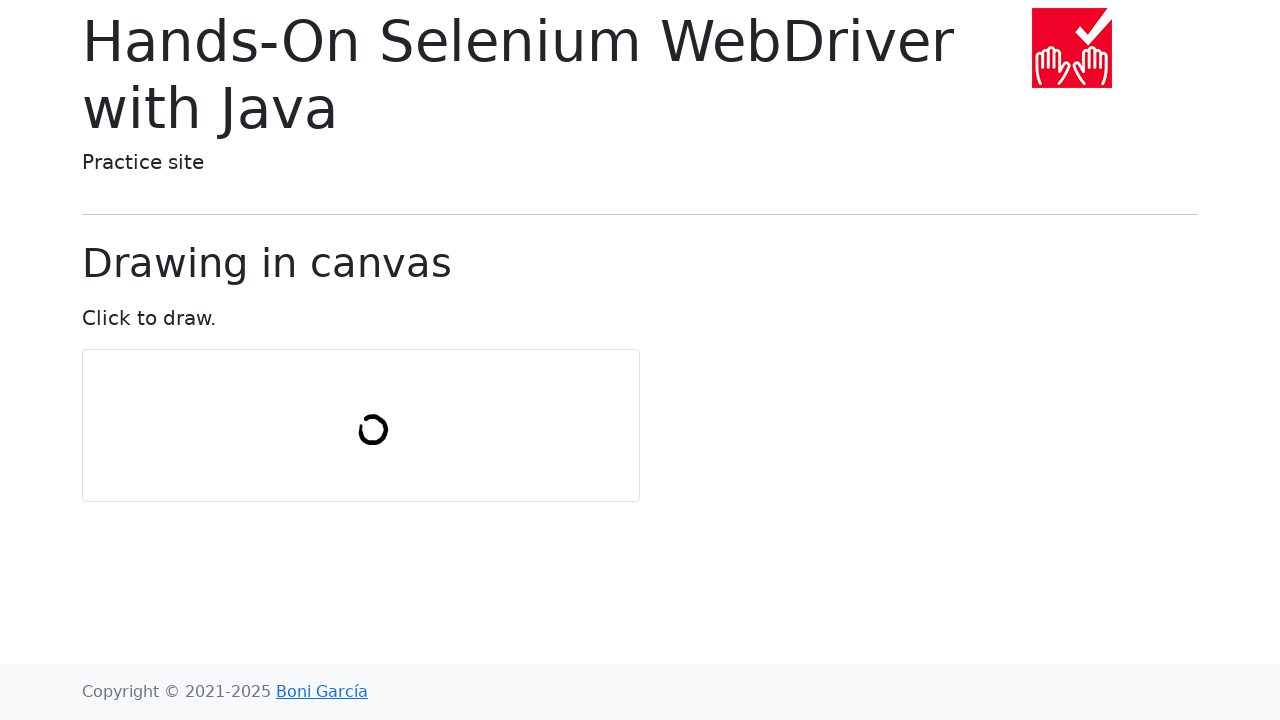

Moved mouse to point 11/11 in circular pattern at (361, 434)
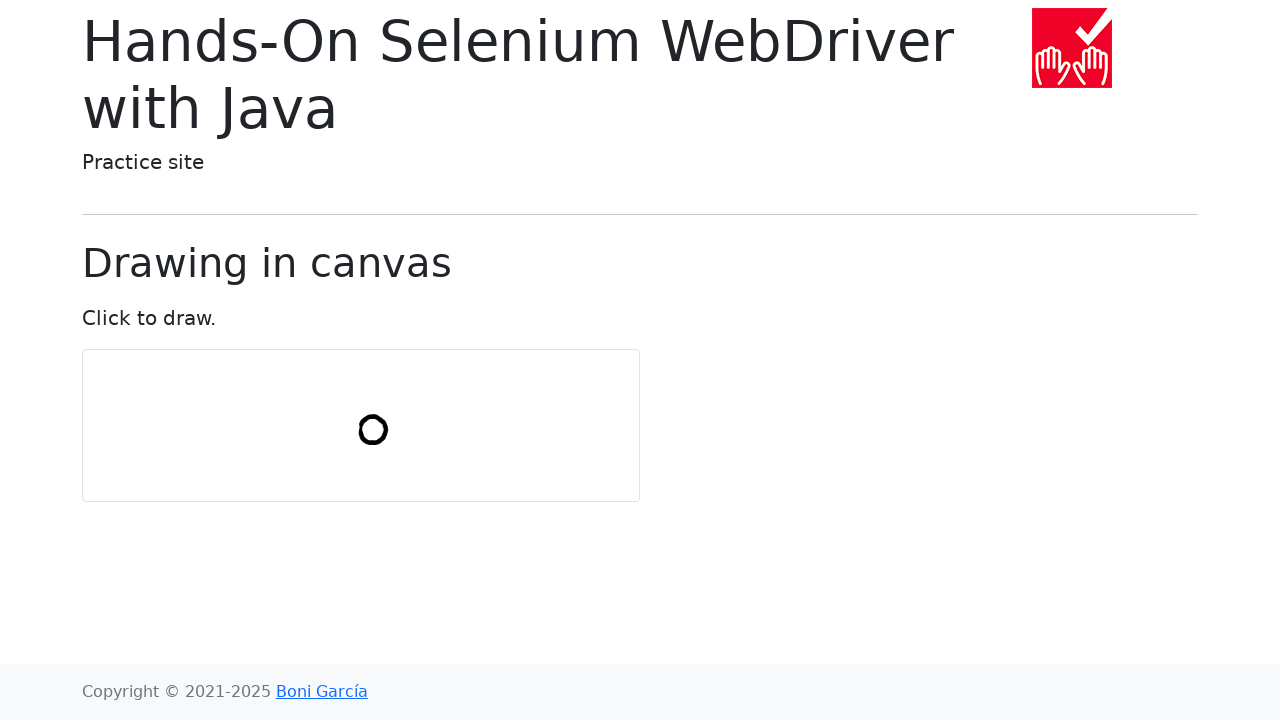

Released mouse button, completed circular pattern drawing at (361, 434)
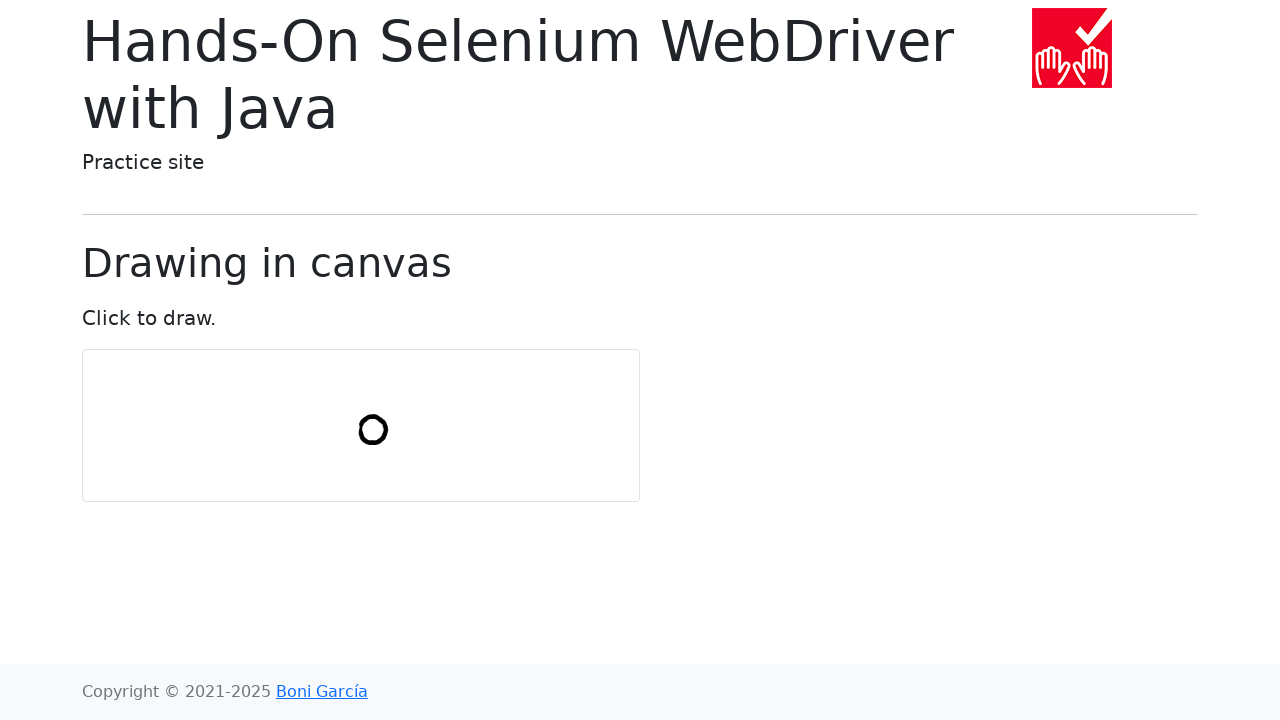

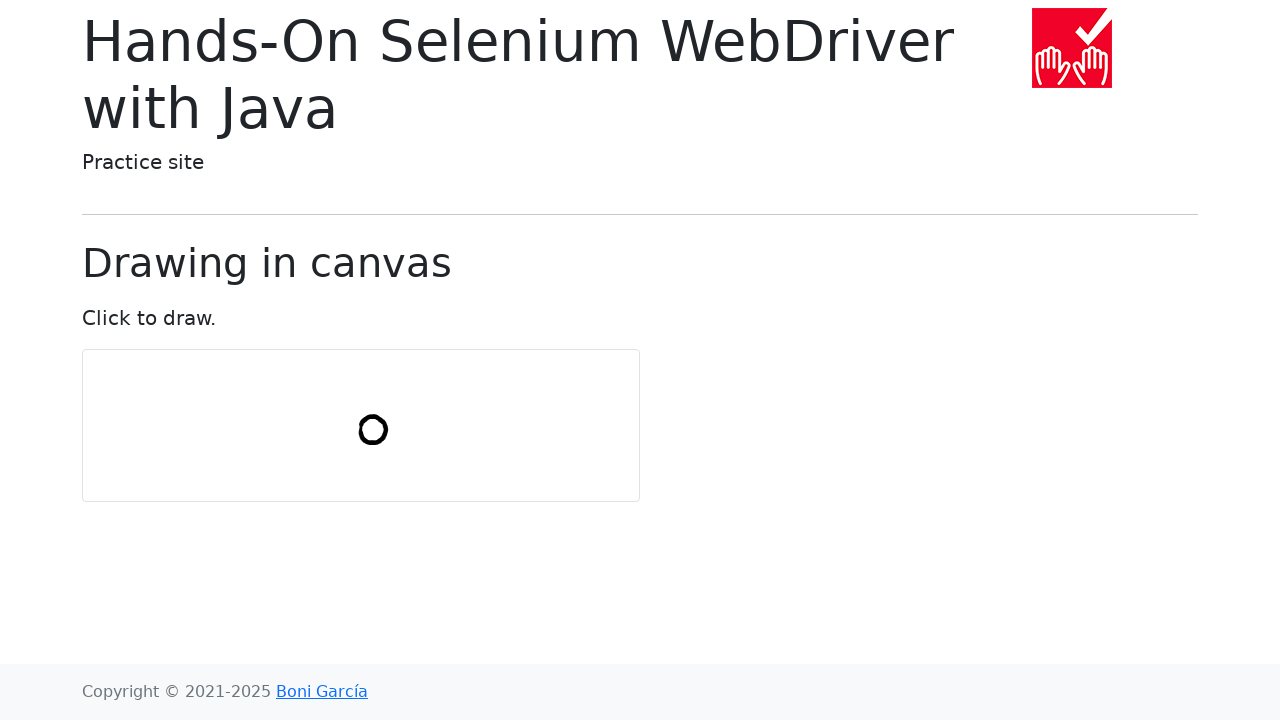